Tests a registration form by filling in first name, last name, and email fields, then submitting and verifying the success message

Starting URL: http://suninjuly.github.io/registration2.html

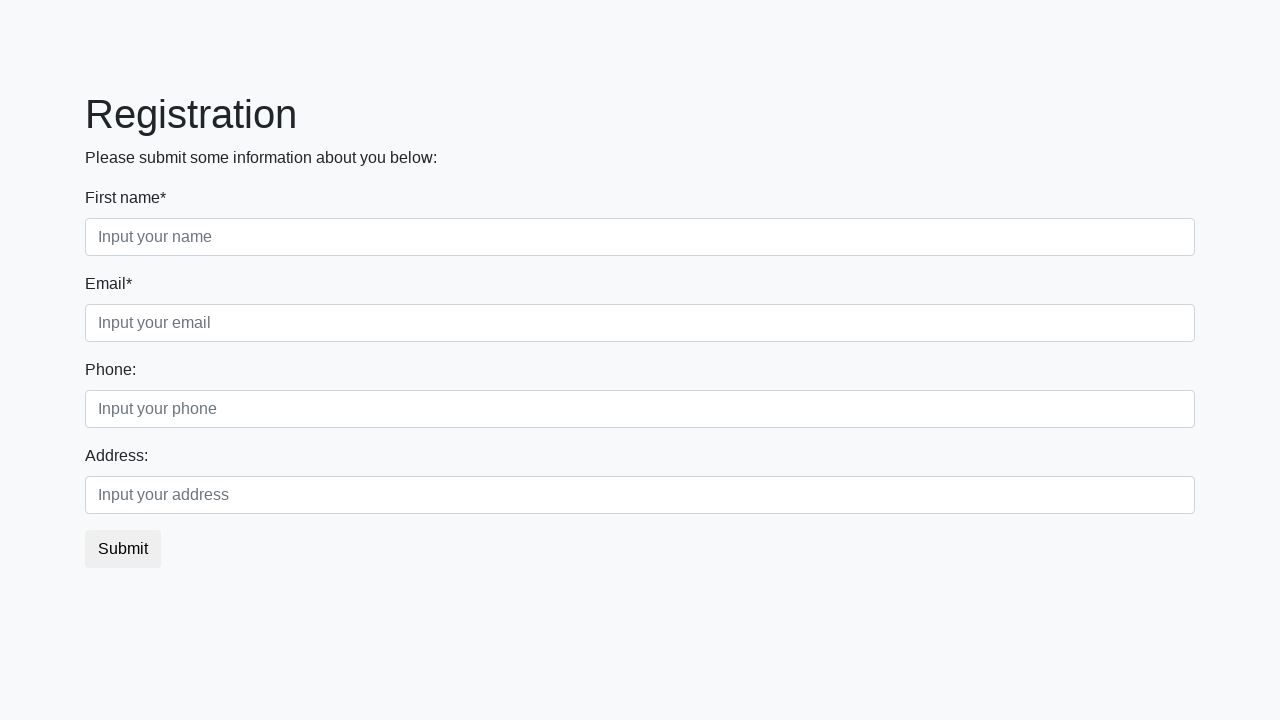

Navigated to registration form page
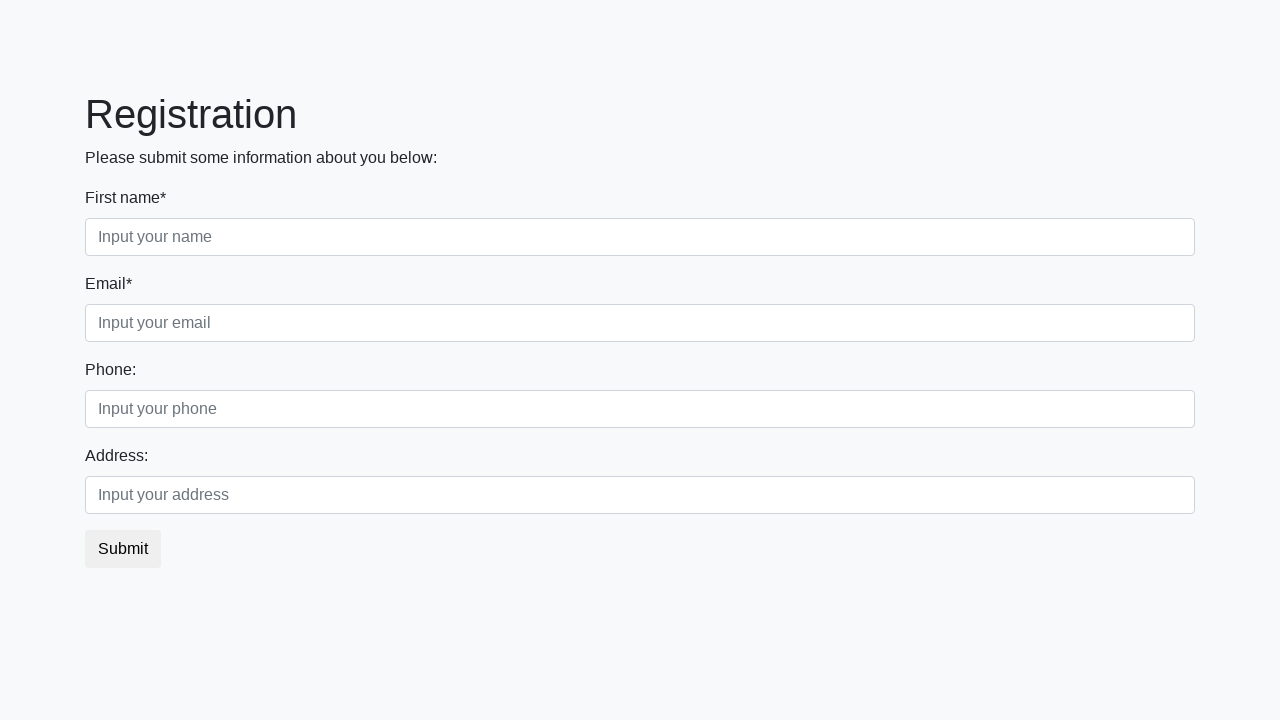

Filled first name field with 'Ivan' on .first
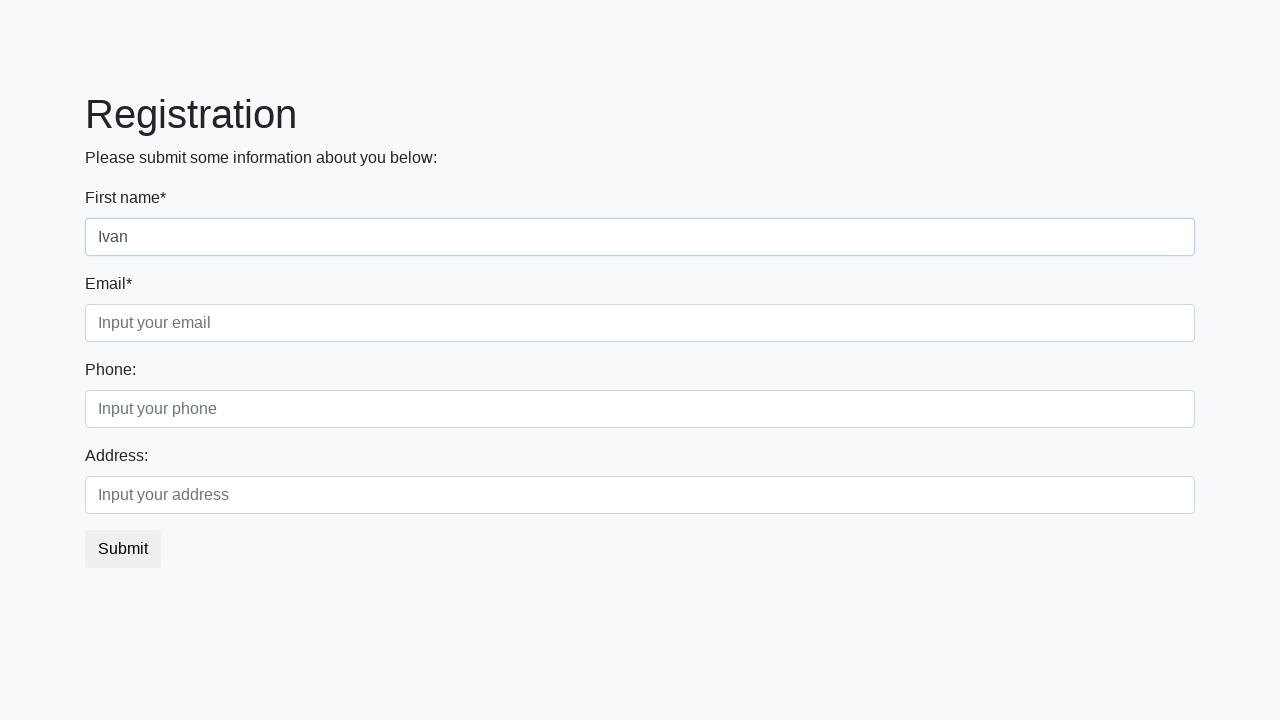

Filled last name field with 'Petrov' on .second
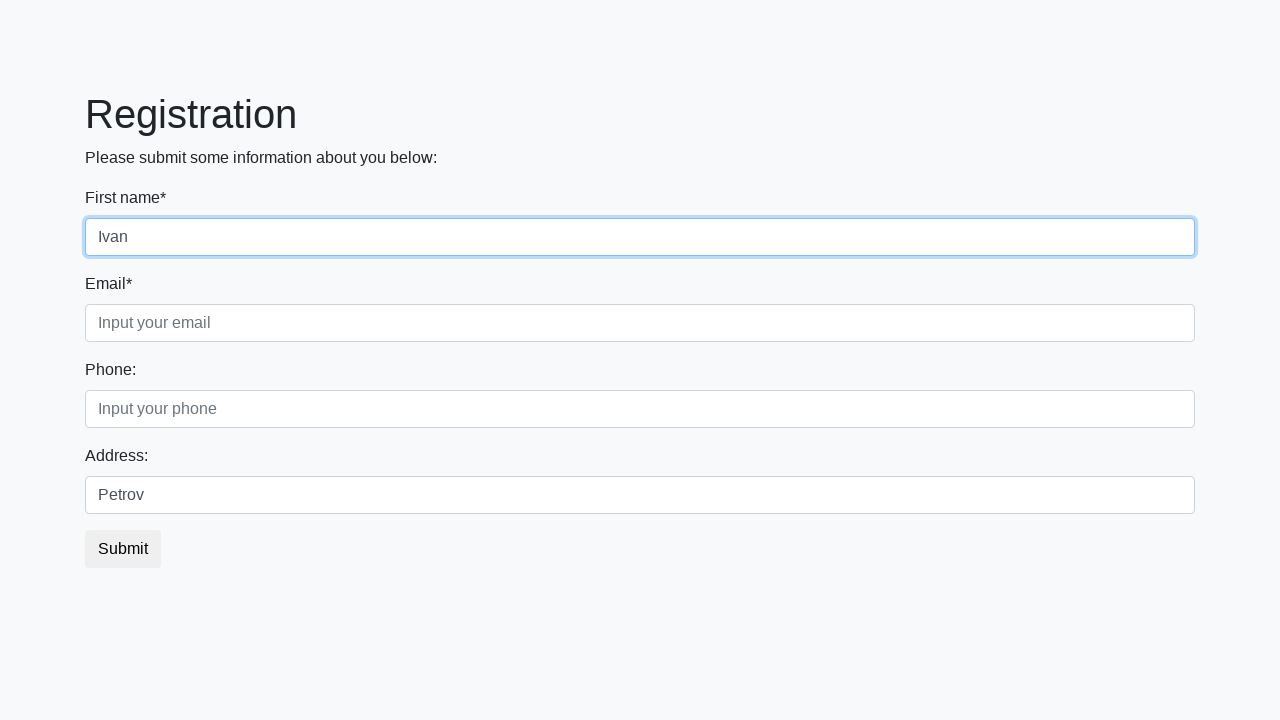

Filled email field with 'test@example.com' on .third
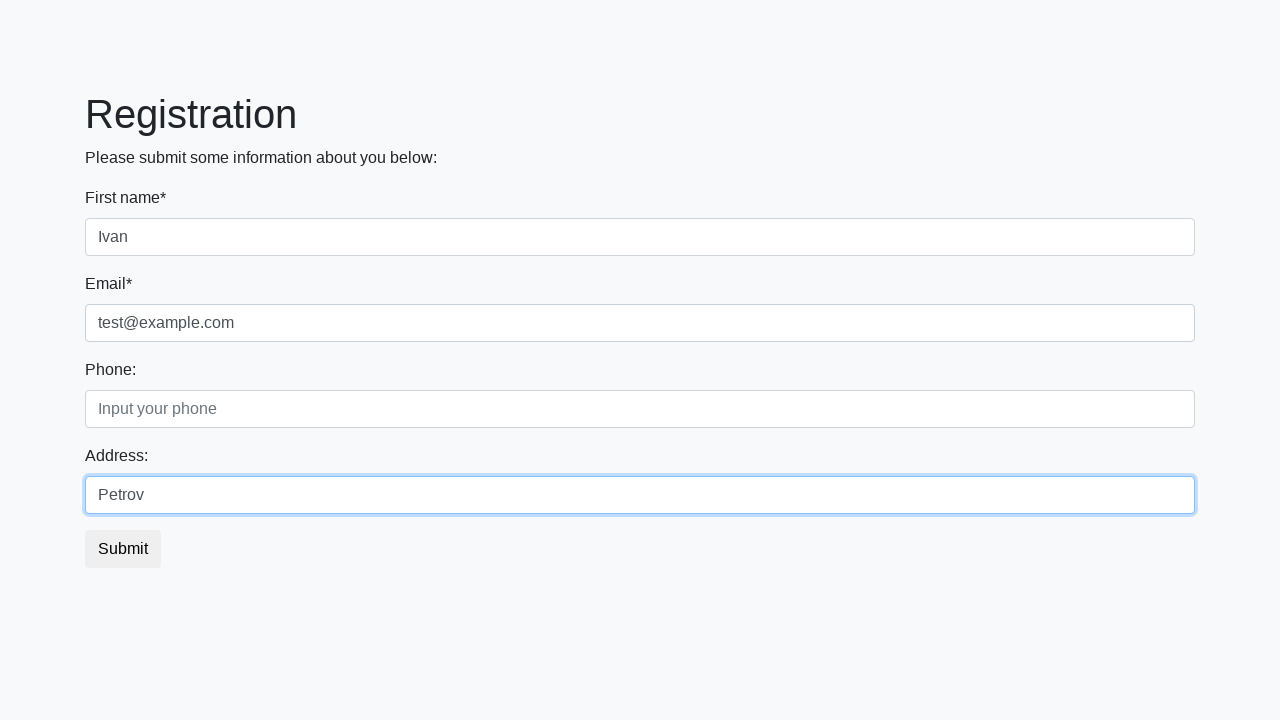

Clicked submit button to register at (123, 549) on button.btn
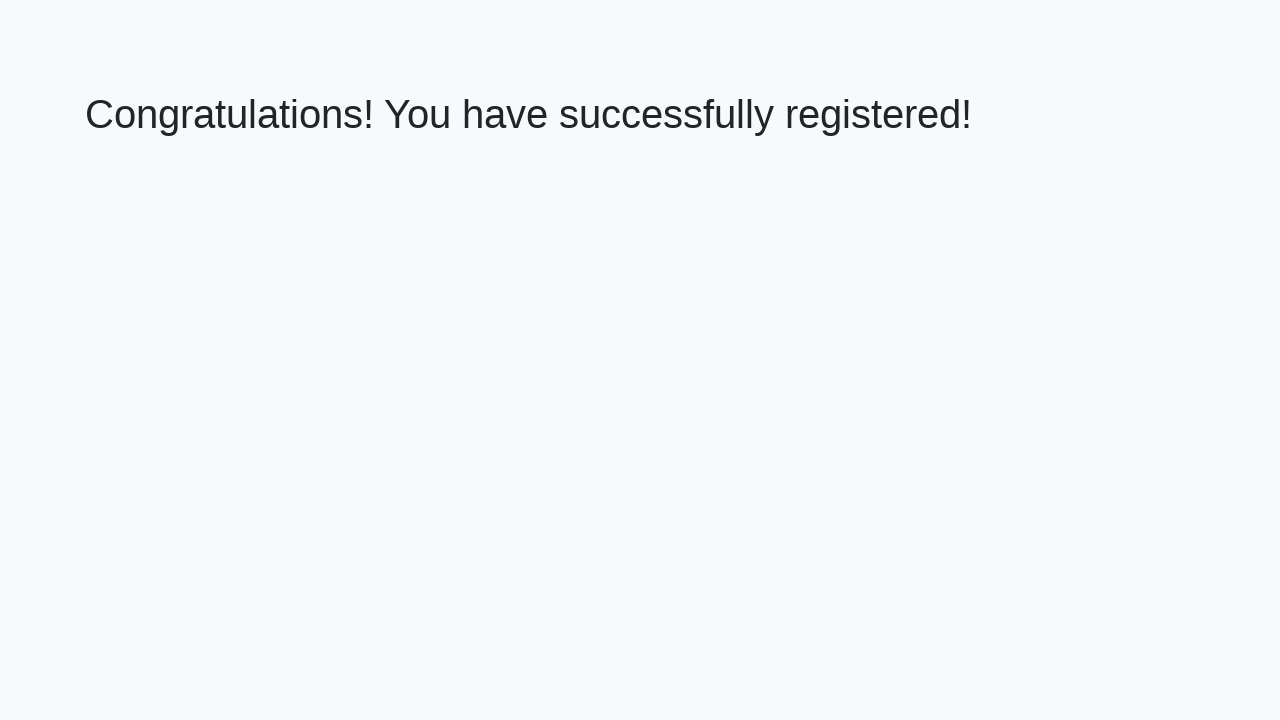

Success message heading loaded
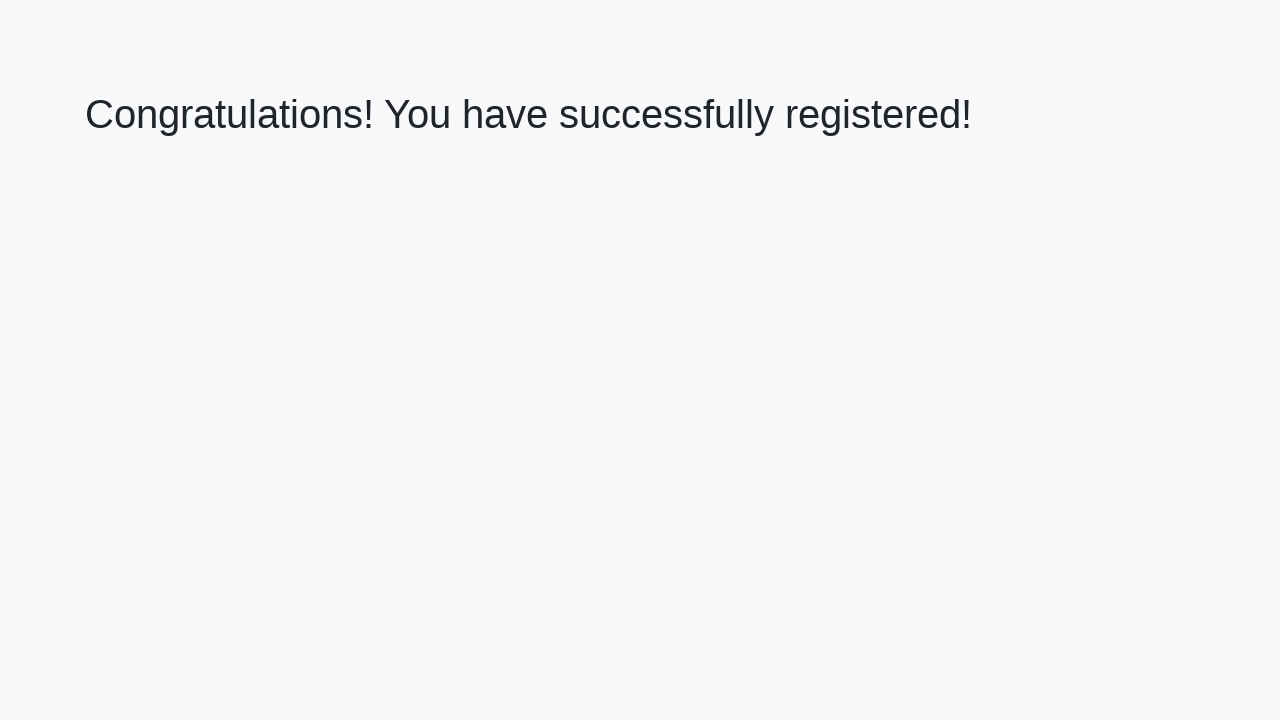

Retrieved success message text
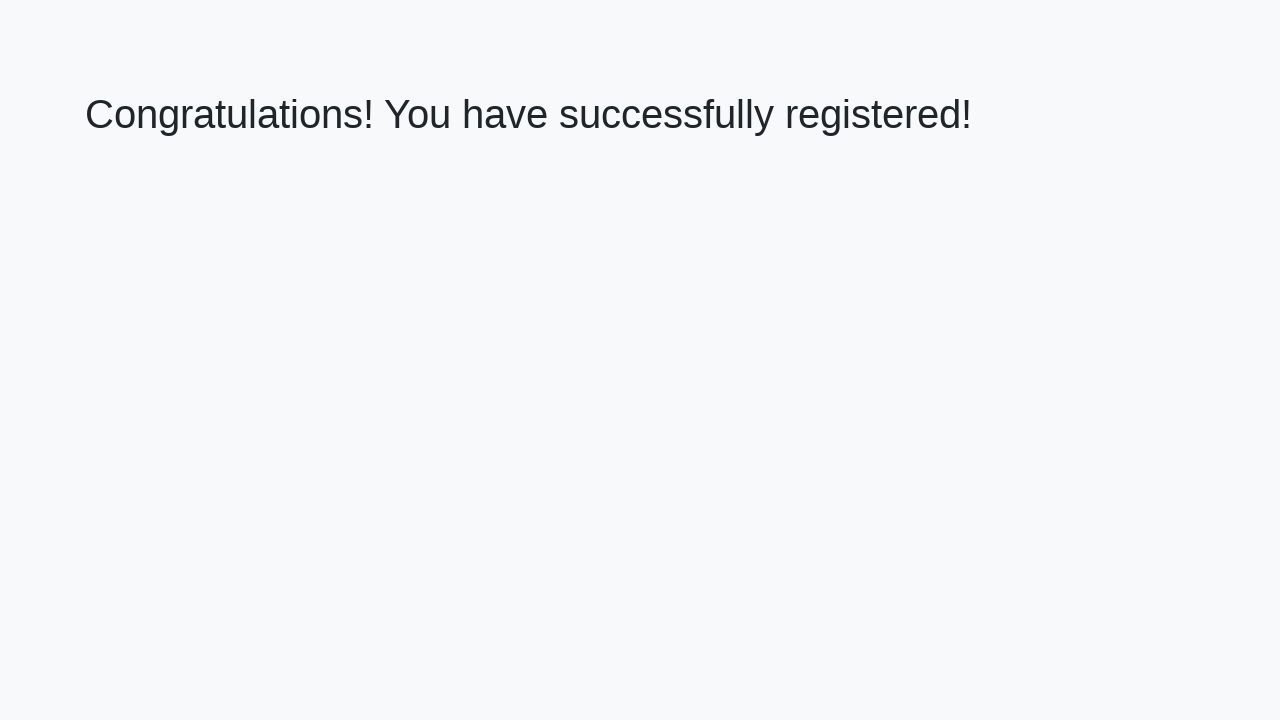

Verified success message: 'Congratulations! You have successfully registered!'
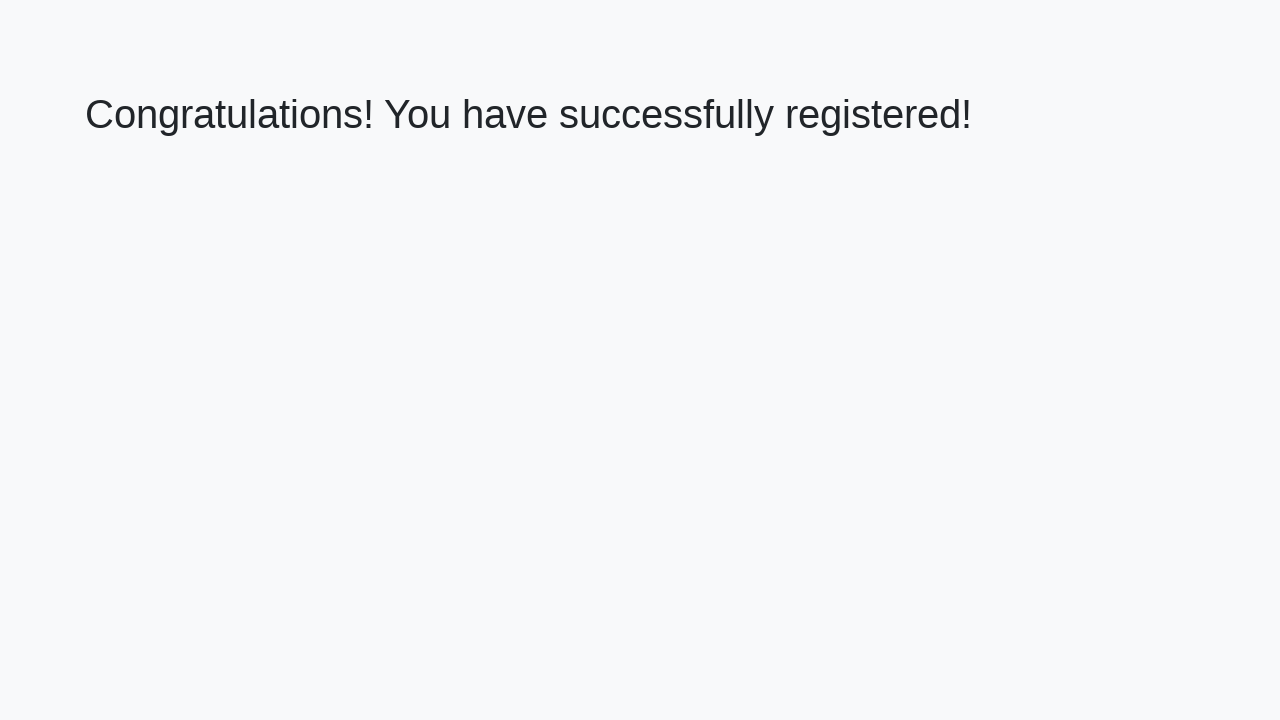

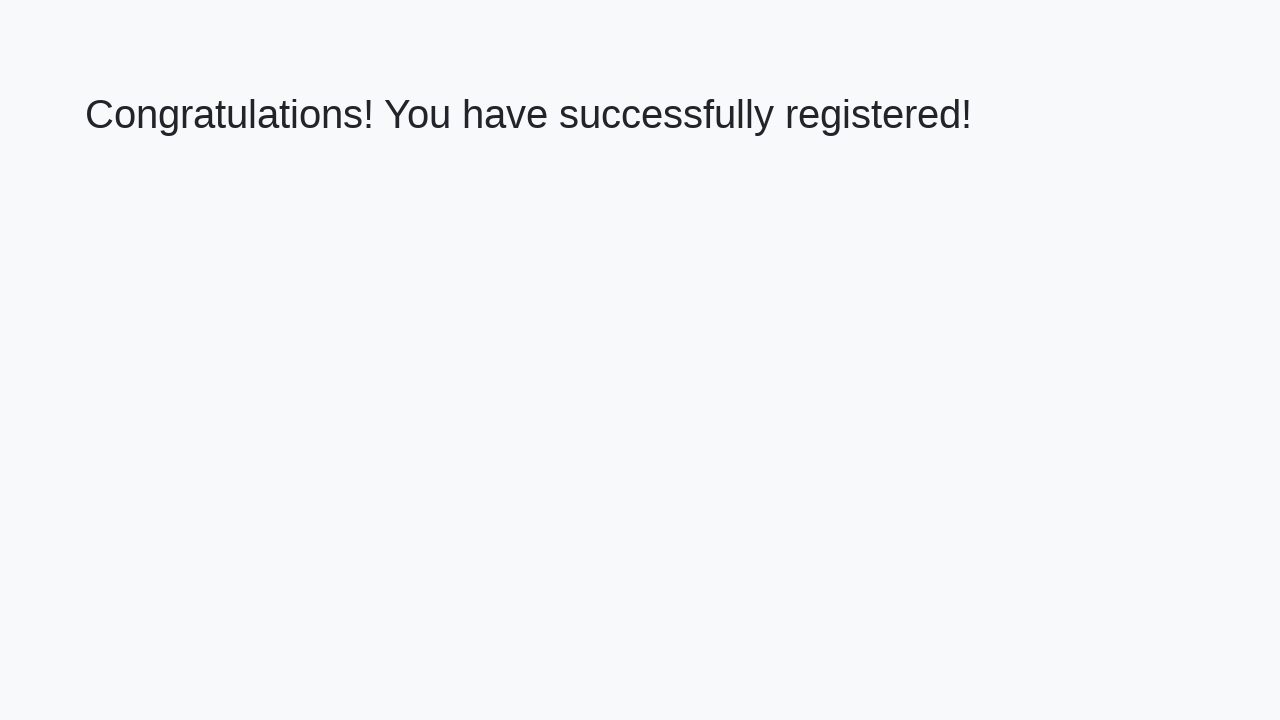